Tests browser window functionality by navigating to the Alerts, Frame & Windows section, clicking on Browser Windows option, opening a new window, and verifying the new window displays the expected message.

Starting URL: https://demoqa.com

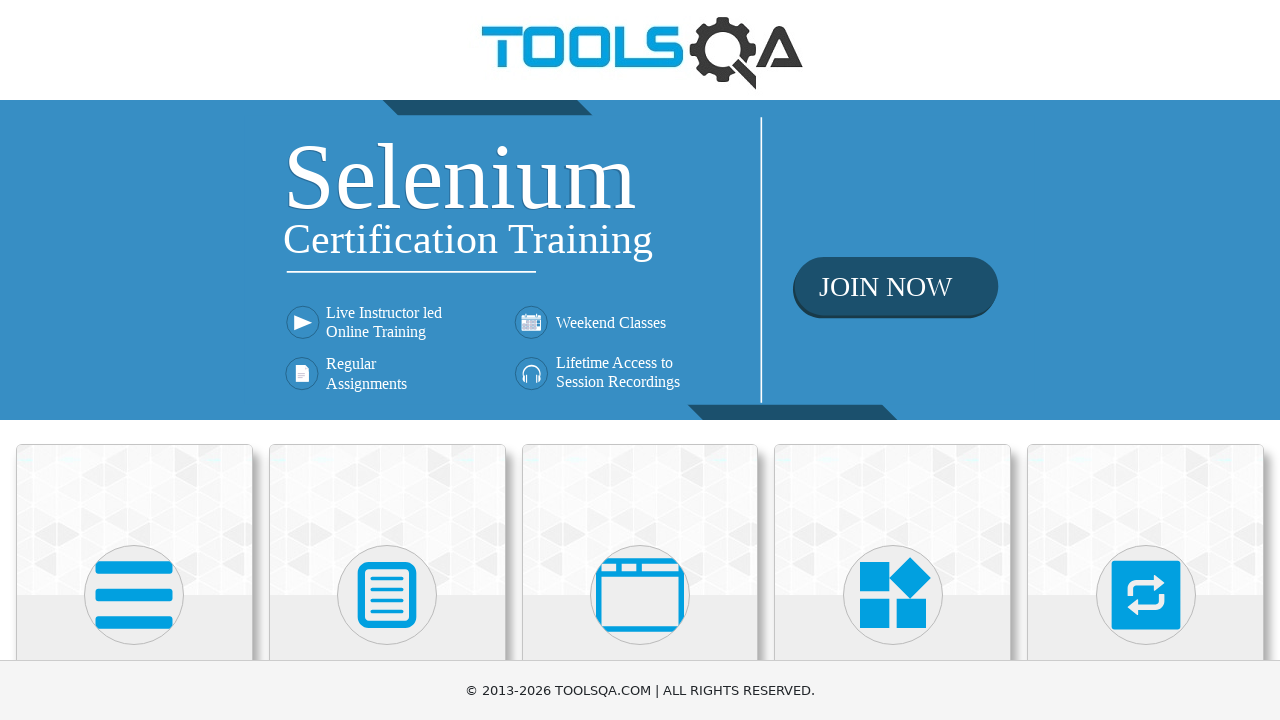

Waited for 'Alerts, Frame & Windows' menu card to be visible
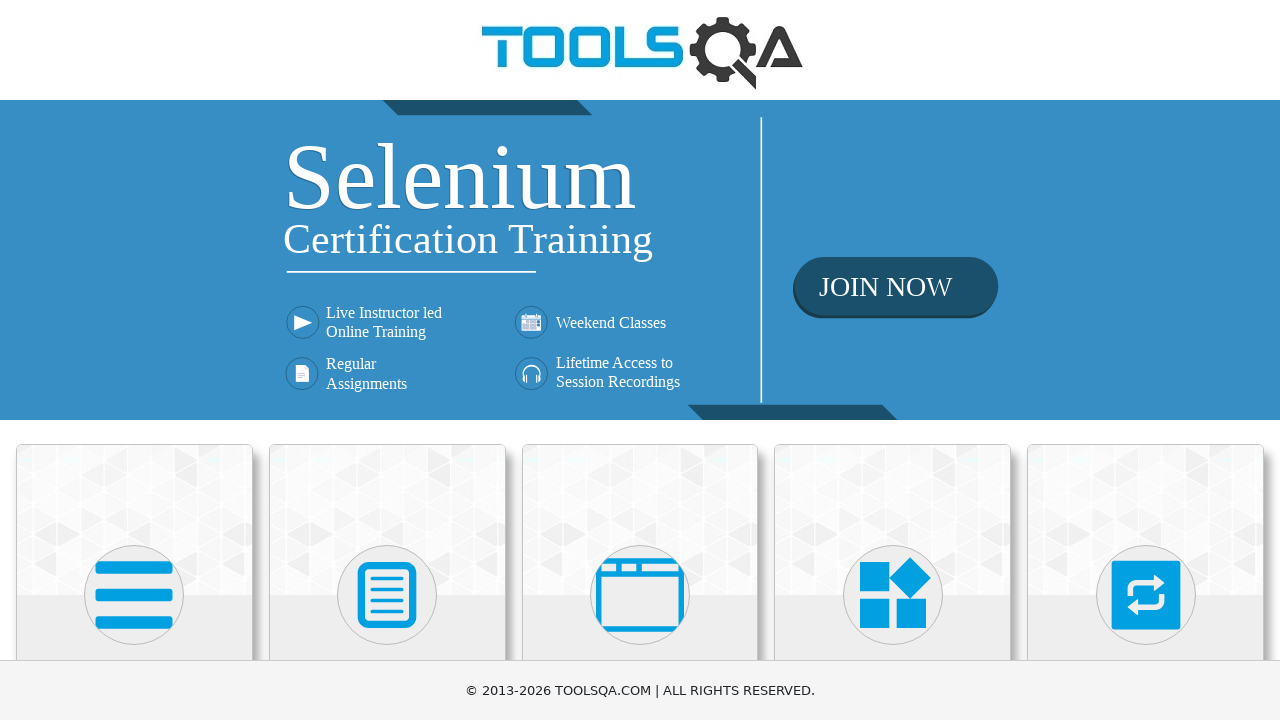

Clicked on 'Alerts, Frame & Windows' menu card at (640, 360) on xpath=//h5[text()='Alerts, Frame & Windows']
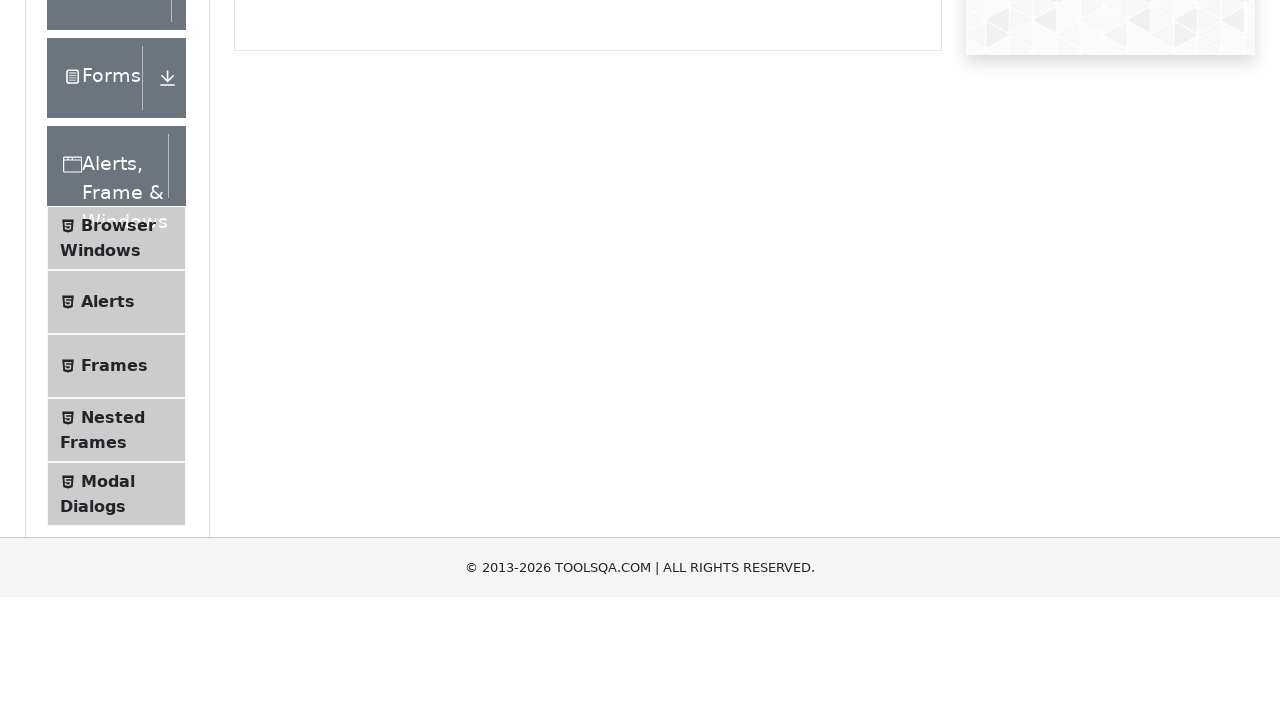

Waited for 'Browser Windows' option to be visible in the left menu
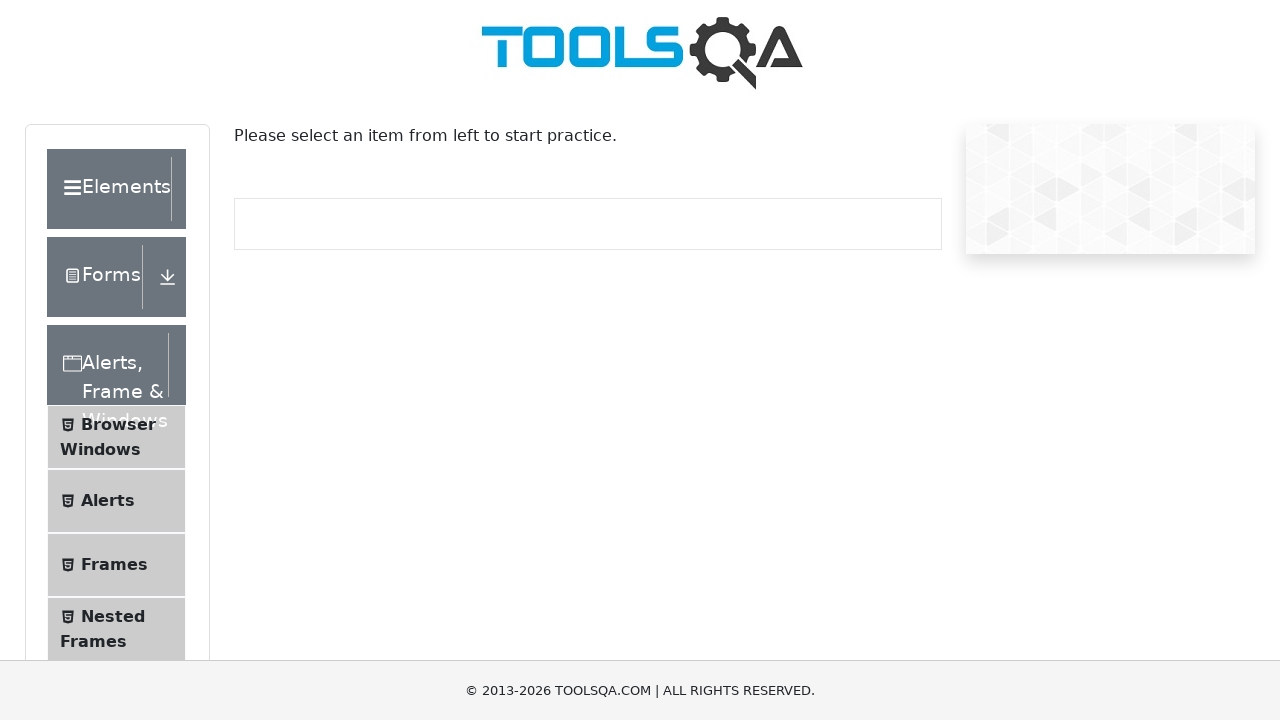

Clicked on 'Browser Windows' option in the left menu at (118, 424) on xpath=//span[text()='Browser Windows']
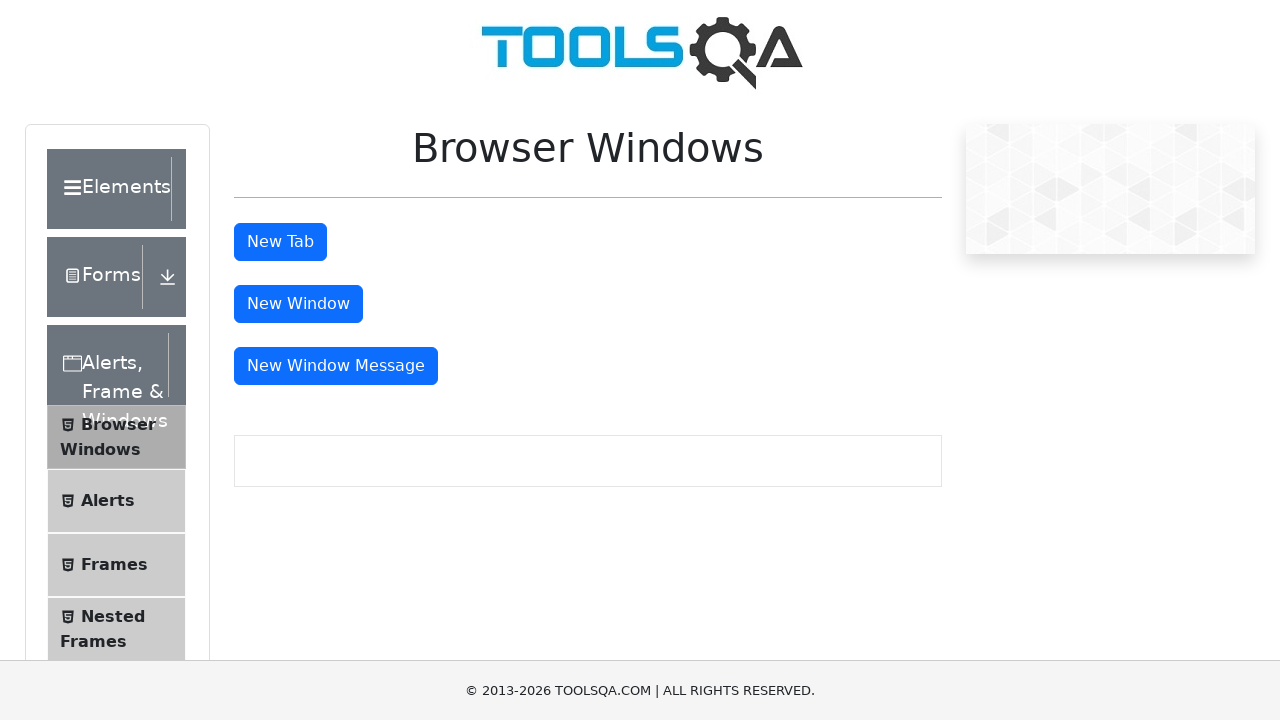

Waited for 'New Window' button to be visible
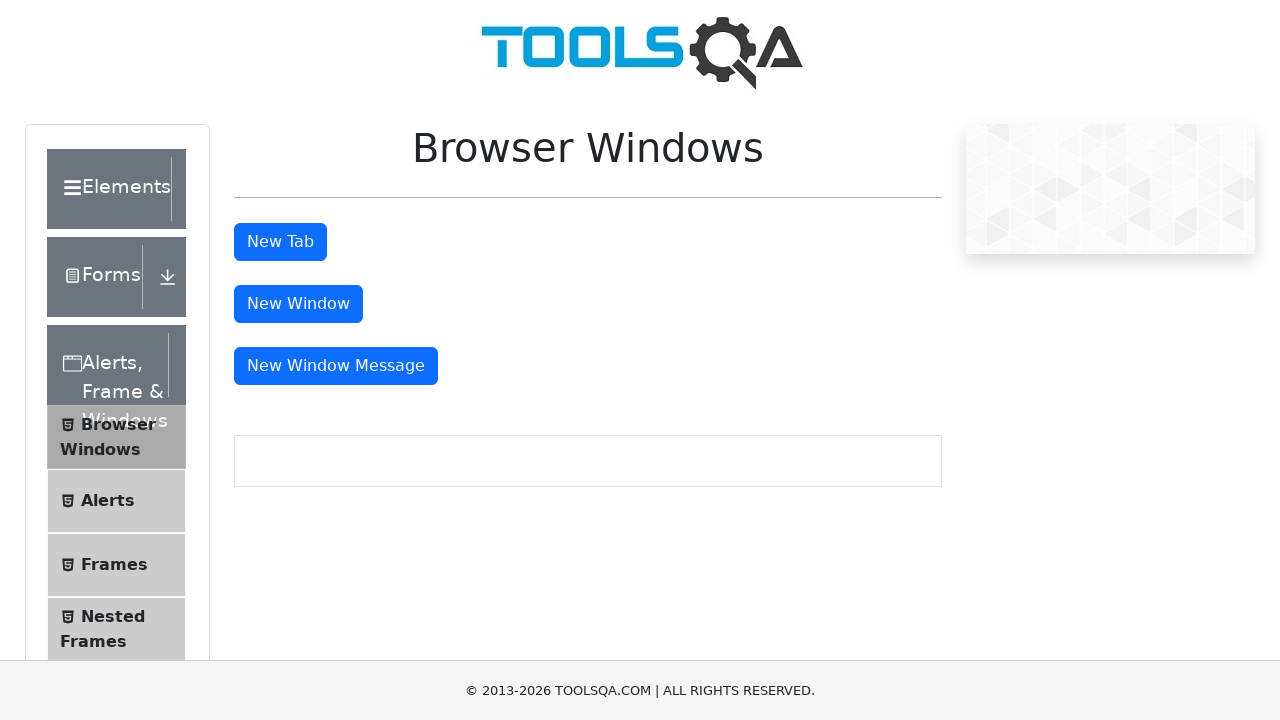

Clicked 'New Window' button and a new window opened at (298, 304) on #windowButton
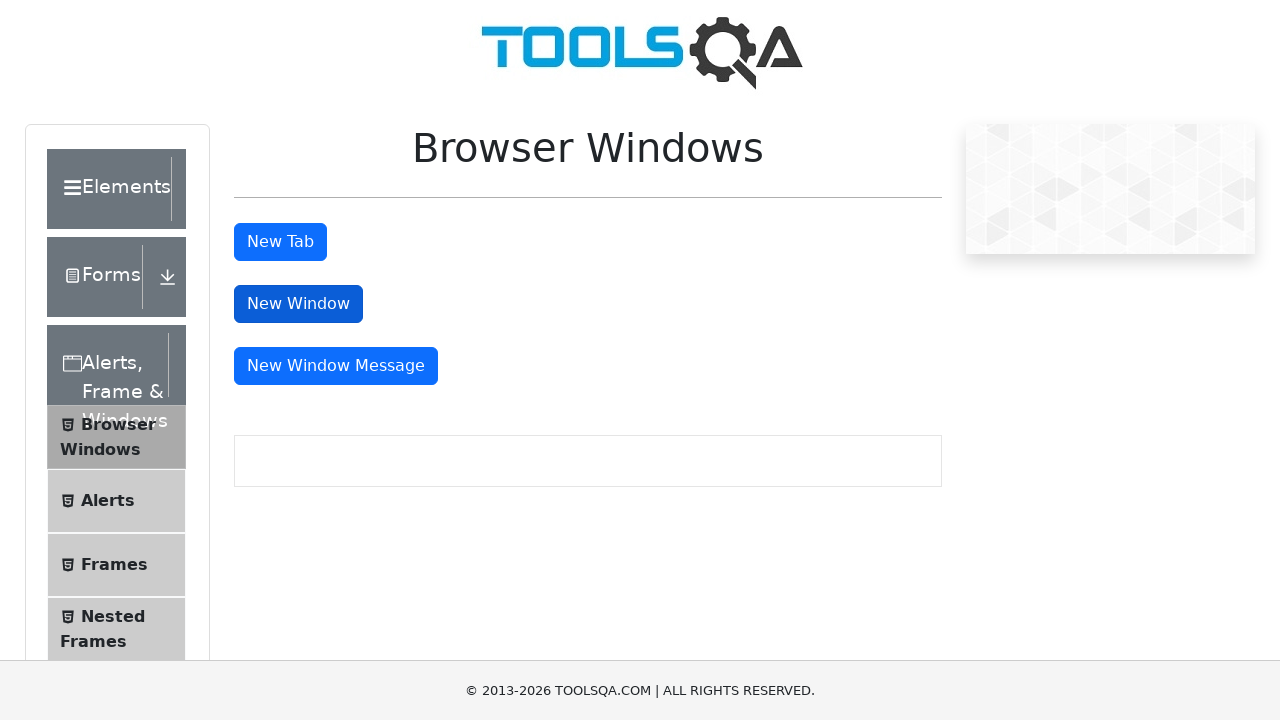

New window loaded successfully
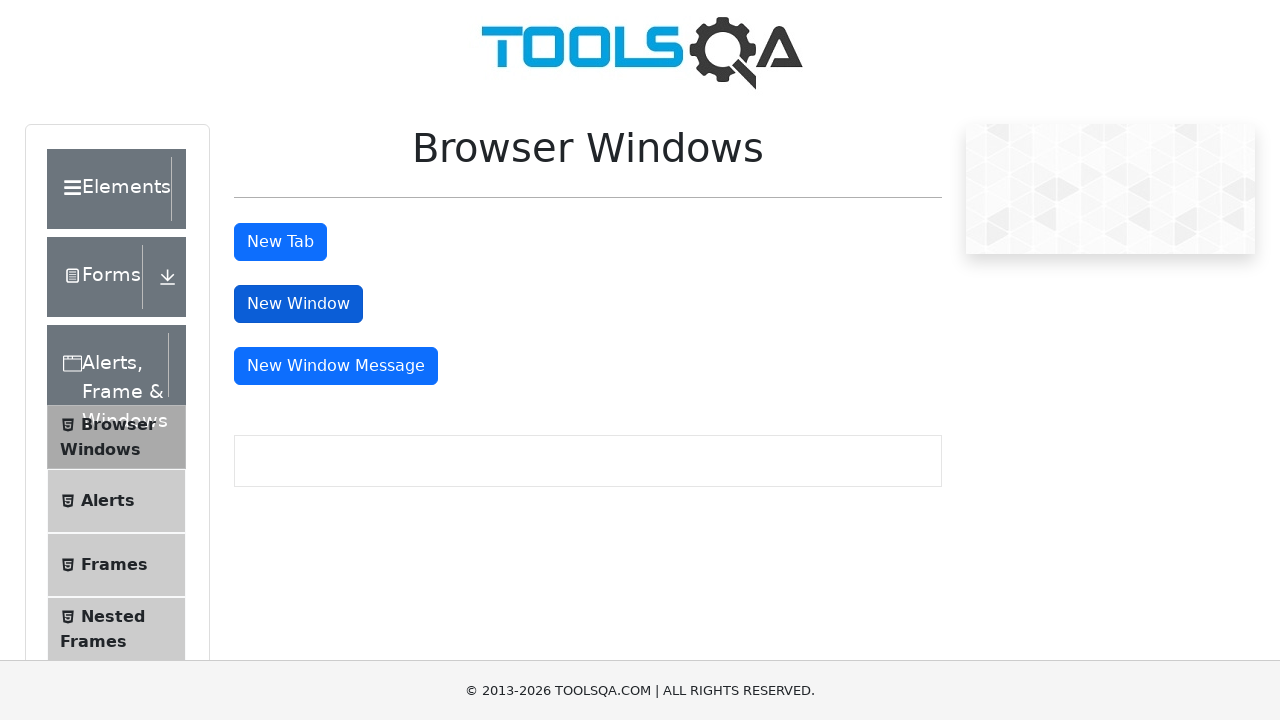

Located the sample heading element in the new window
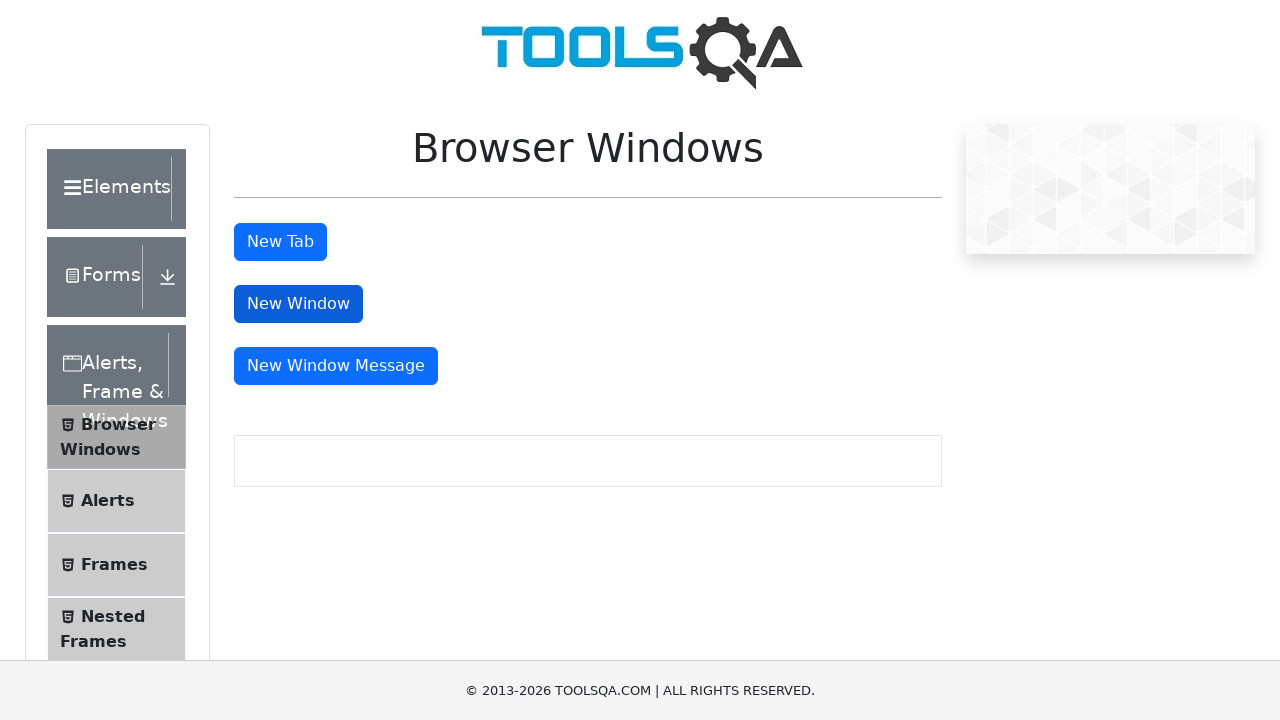

Verified that the new window displays the expected message: 'This is a sample page'
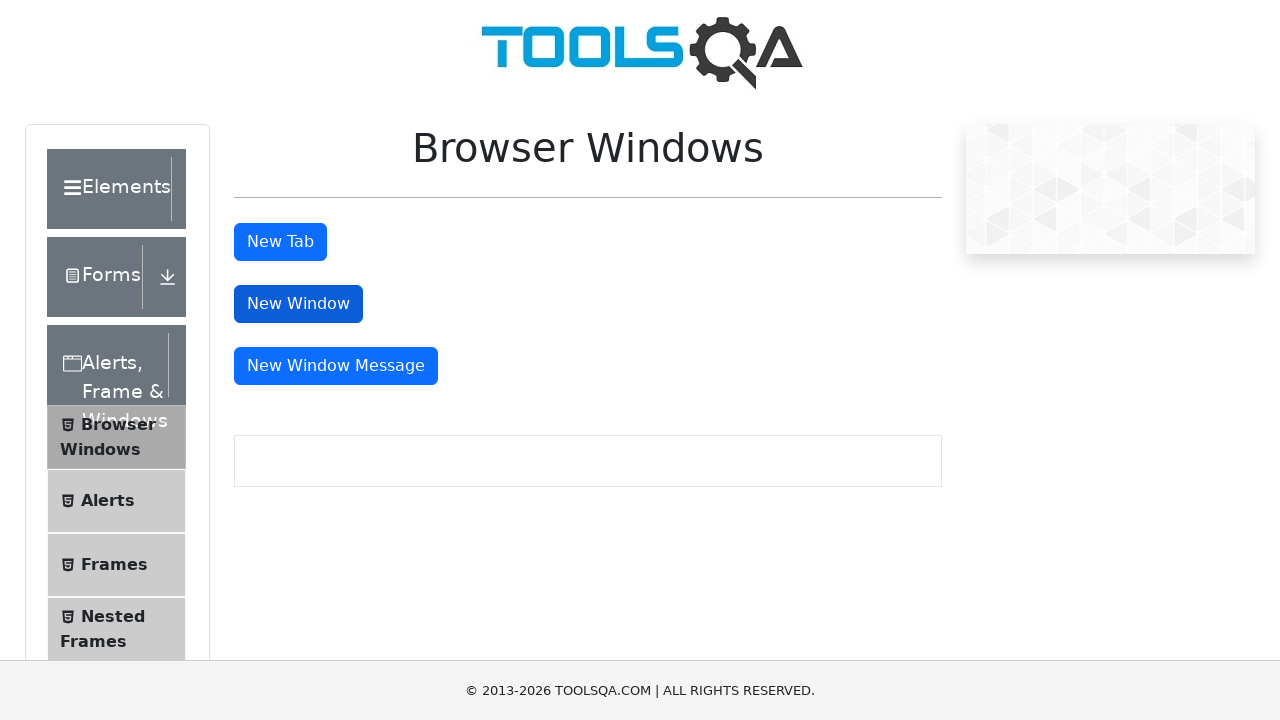

Closed the new window
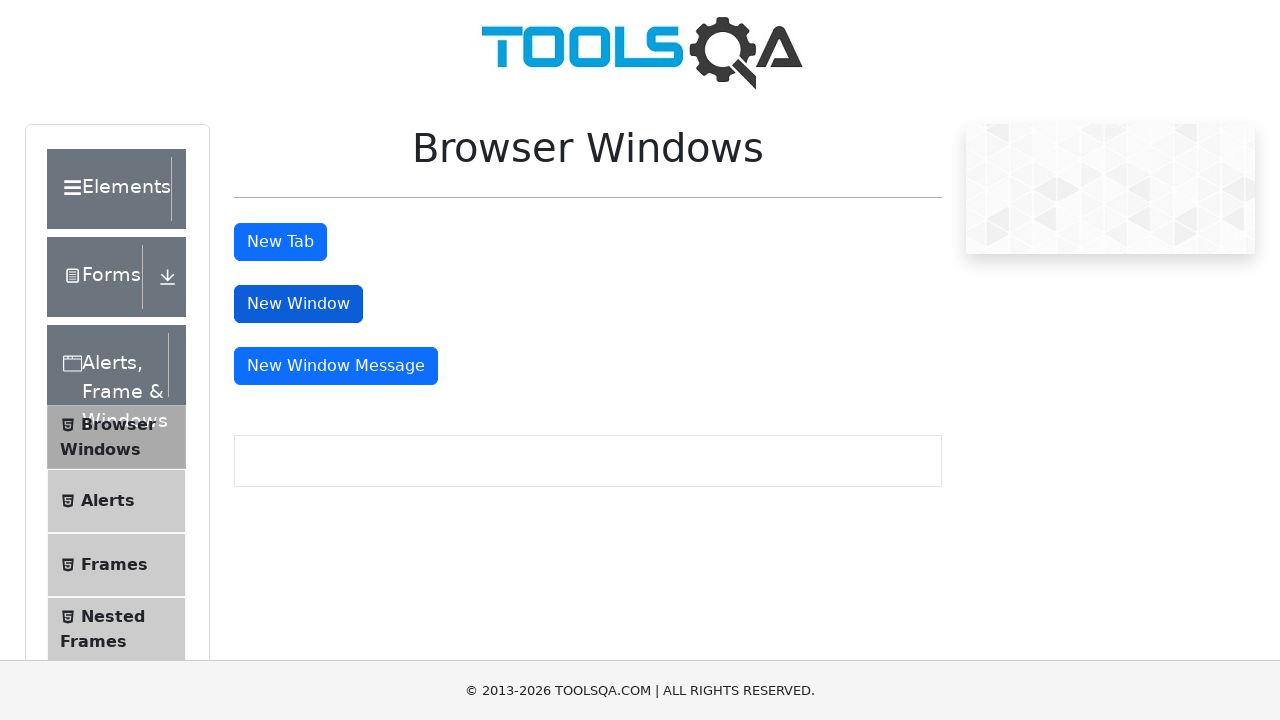

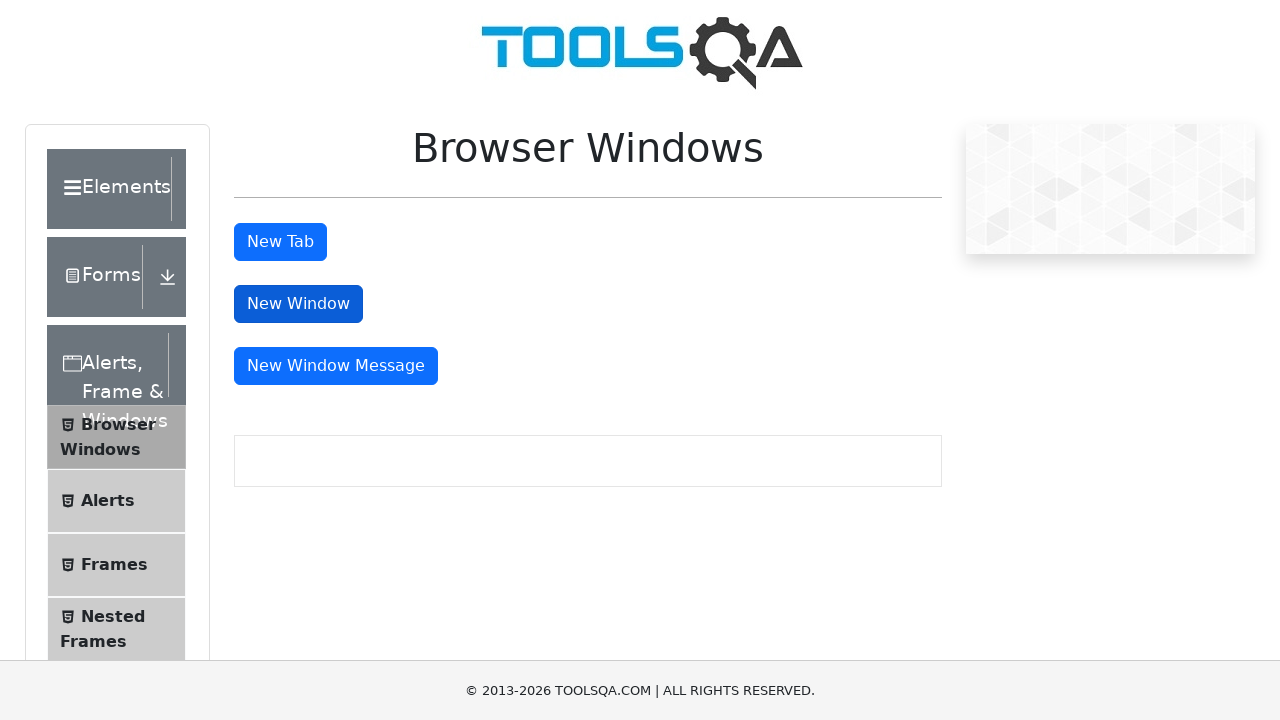